Tests resizable widget functionality by dragging the resize handle to resize an element

Starting URL: http://jqueryui.com/resizable/

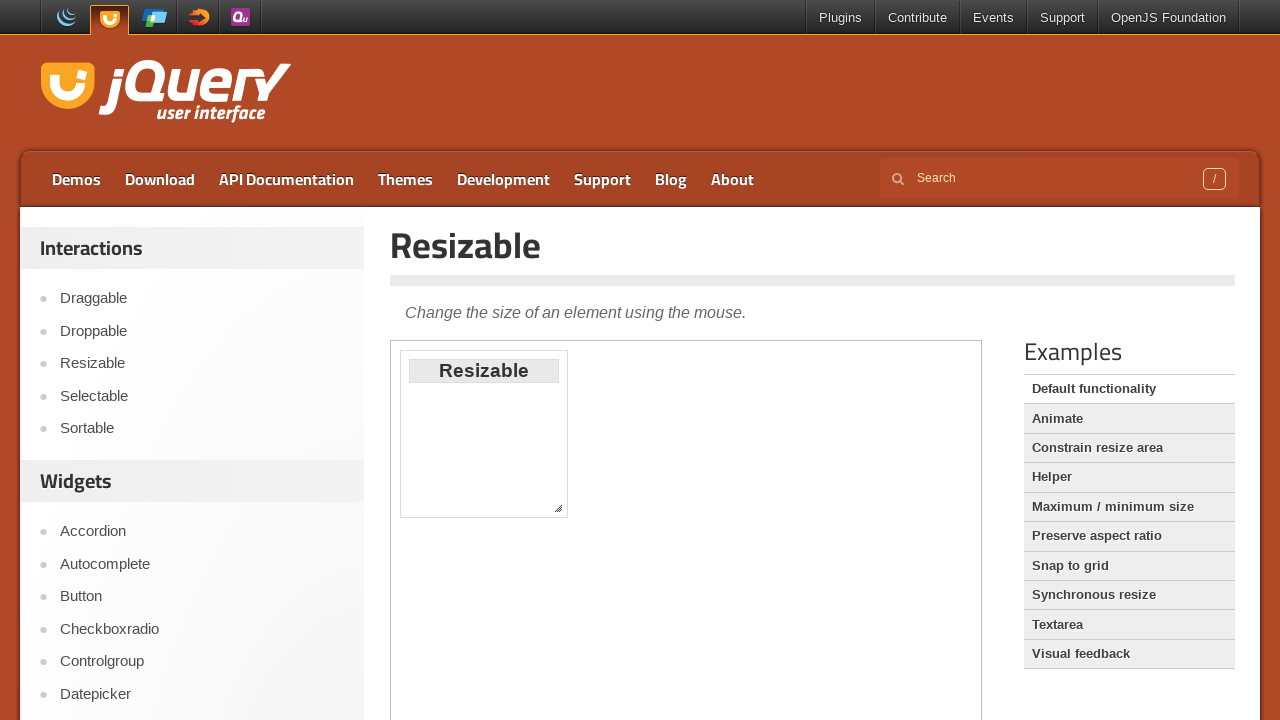

Located demo iframe
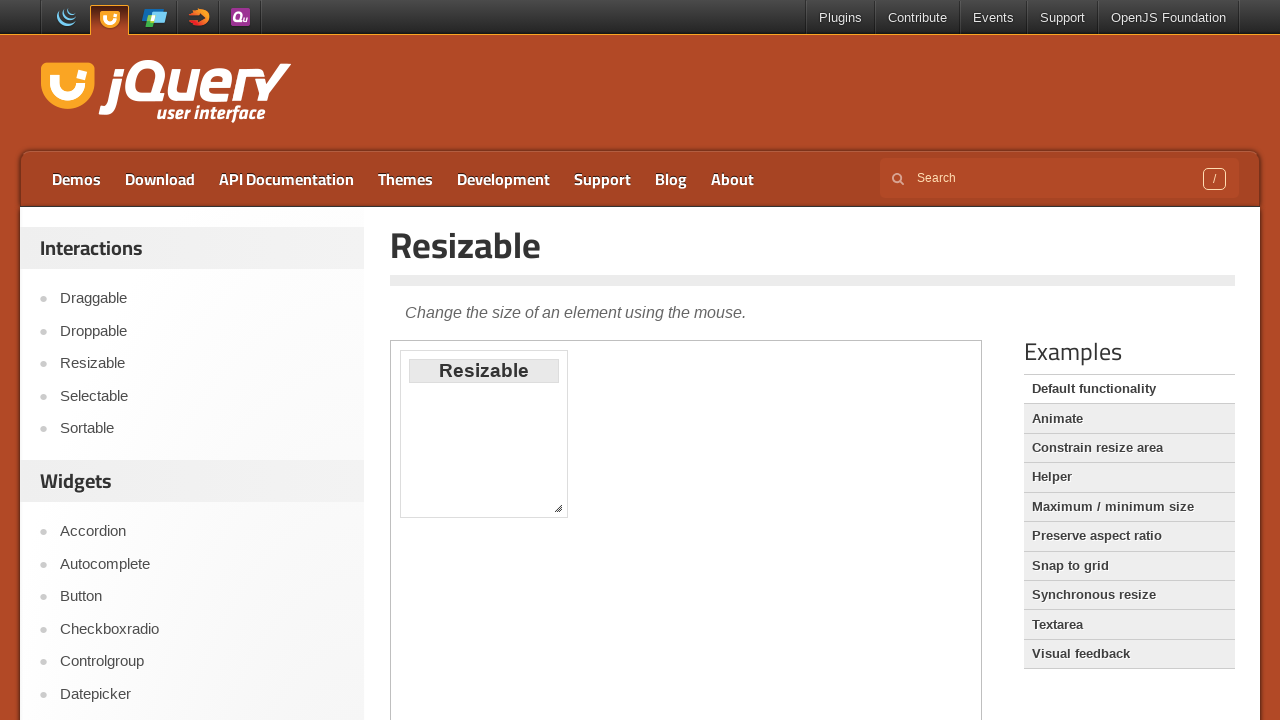

Resize handle appeared and is ready
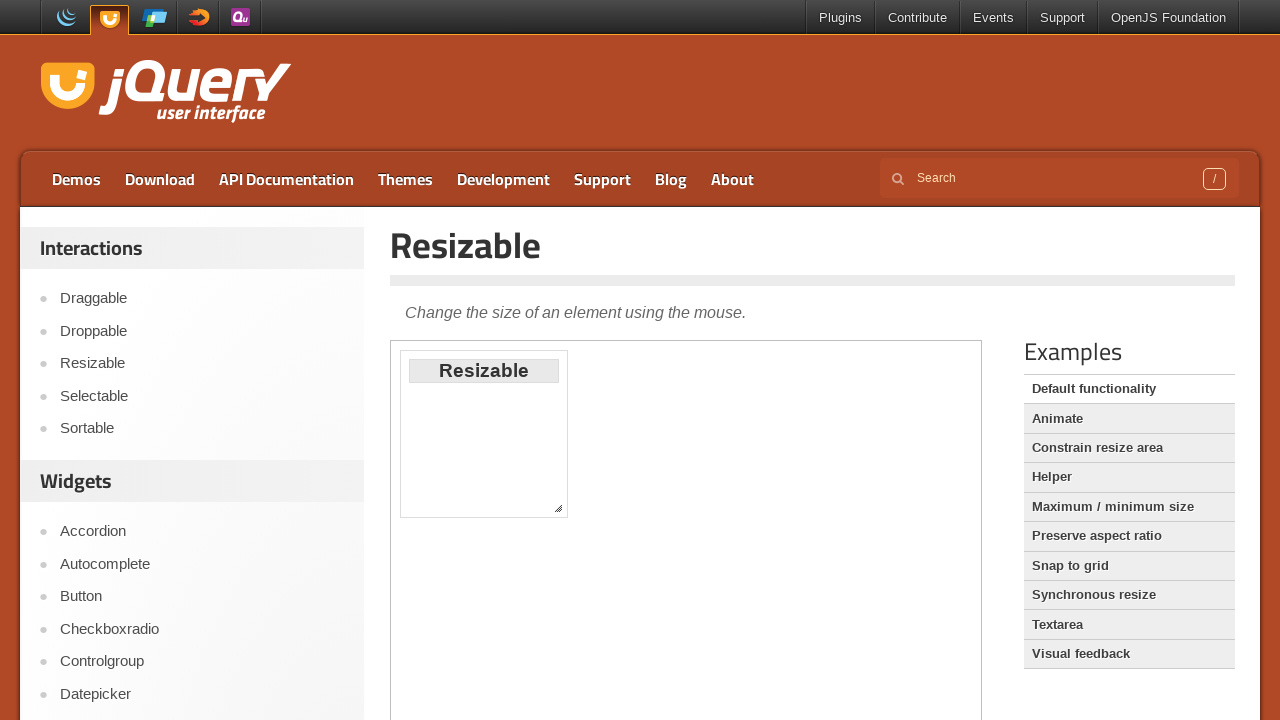

Retrieved resize handle bounding box
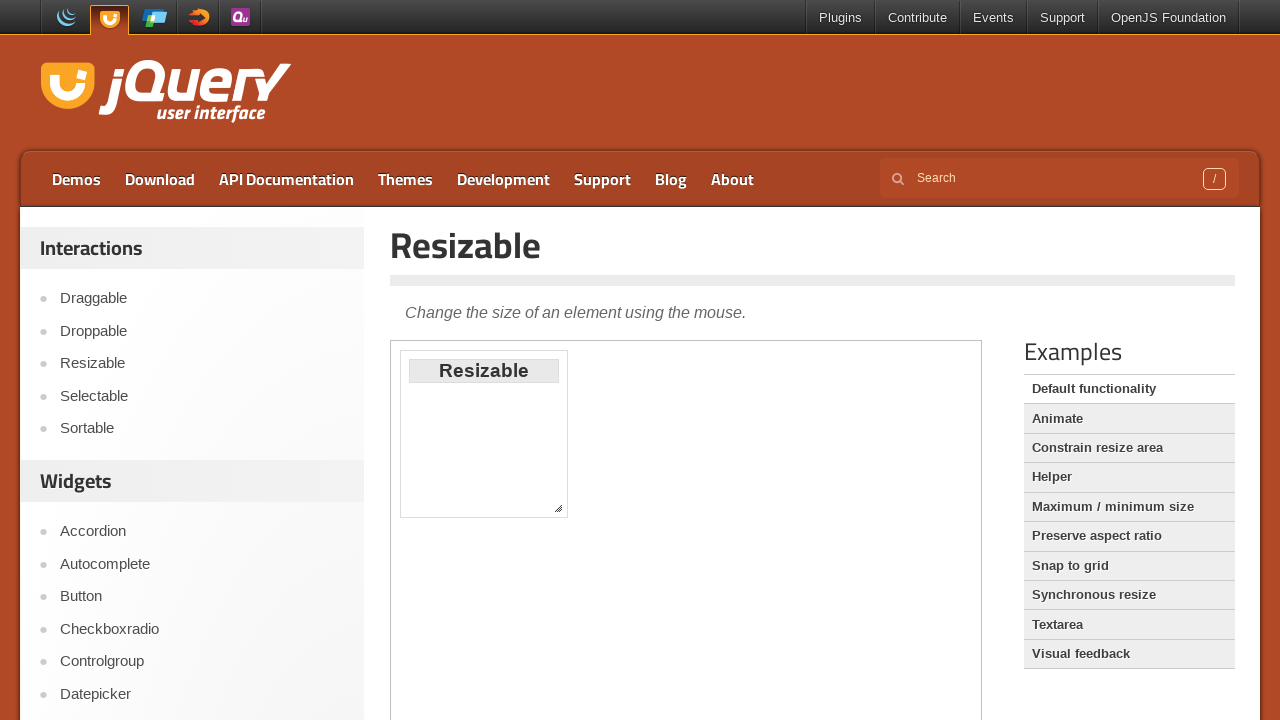

Moved mouse to resize handle center at (558, 508)
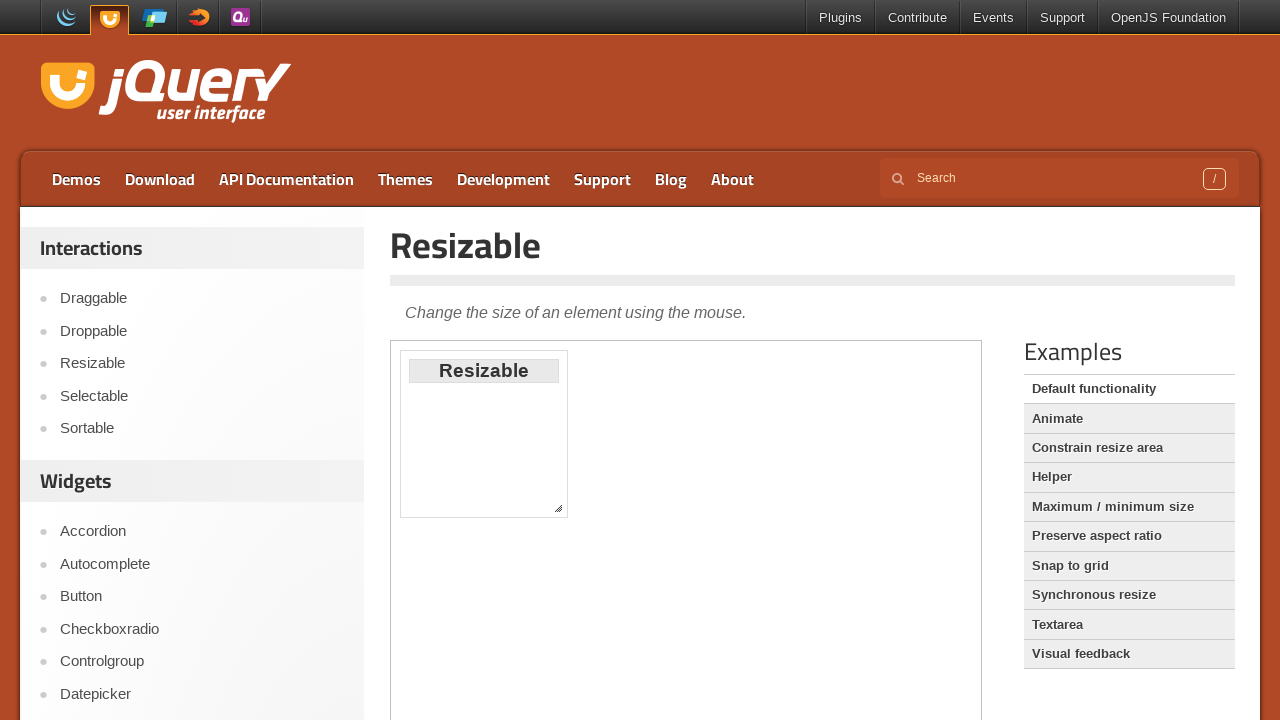

Pressed mouse button down on resize handle at (558, 508)
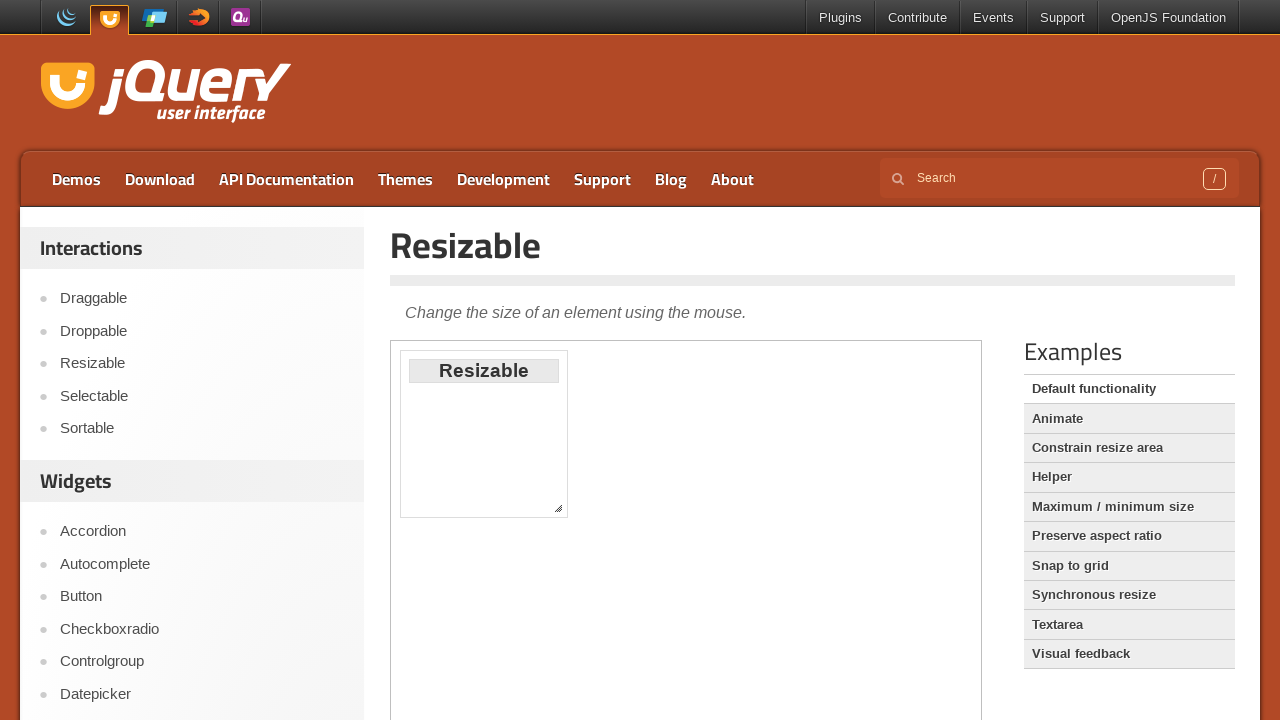

Dragged resize handle 100px right and down at (650, 600)
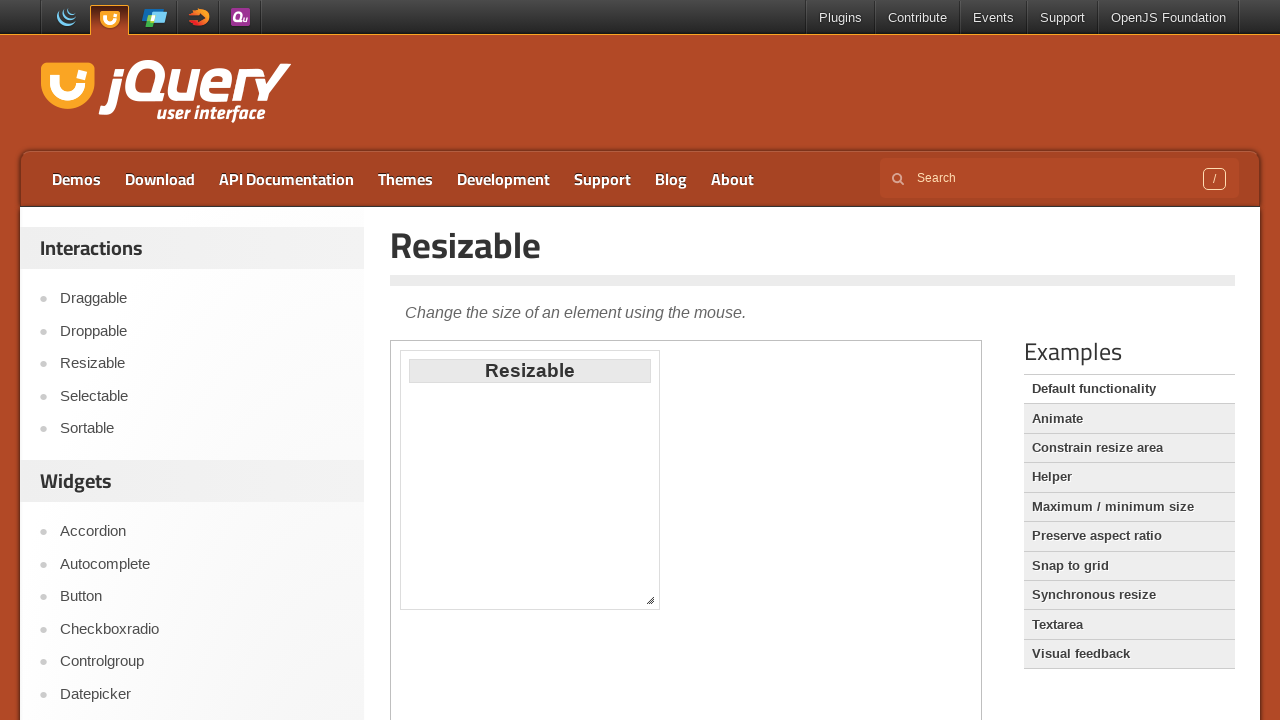

Released mouse button to complete resize at (650, 600)
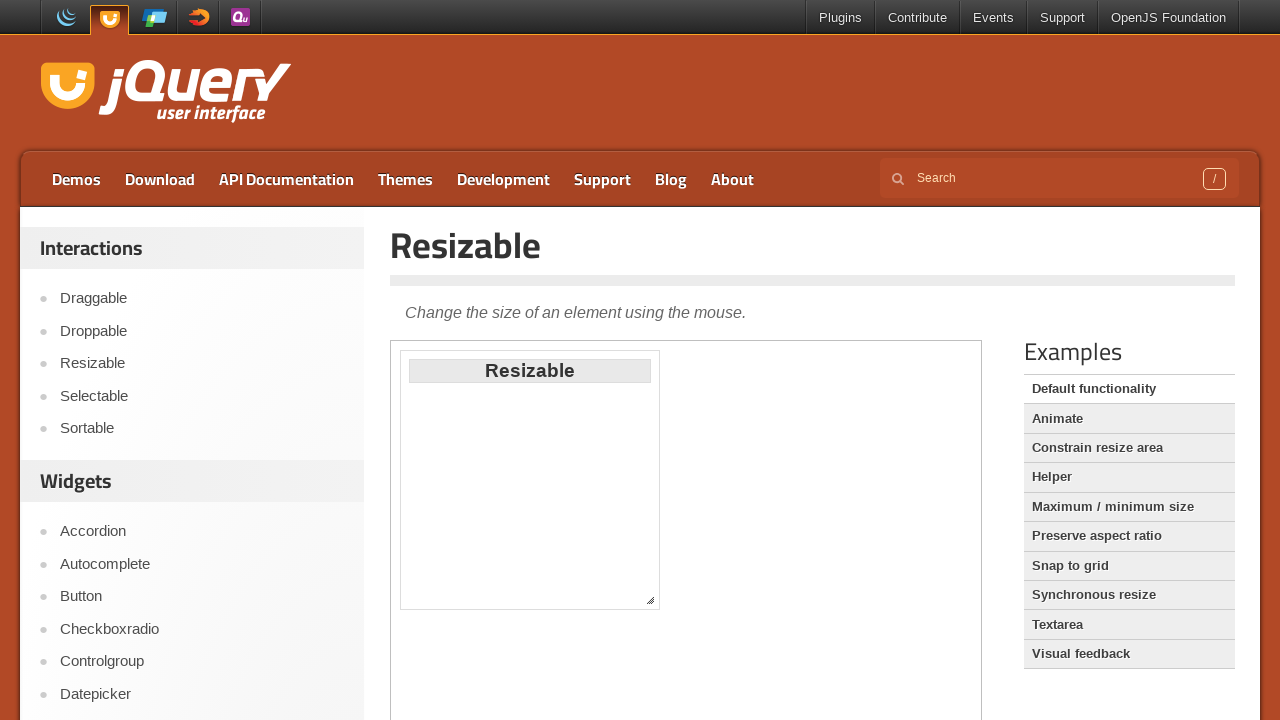

Verified that resizable element has been resized with style attribute
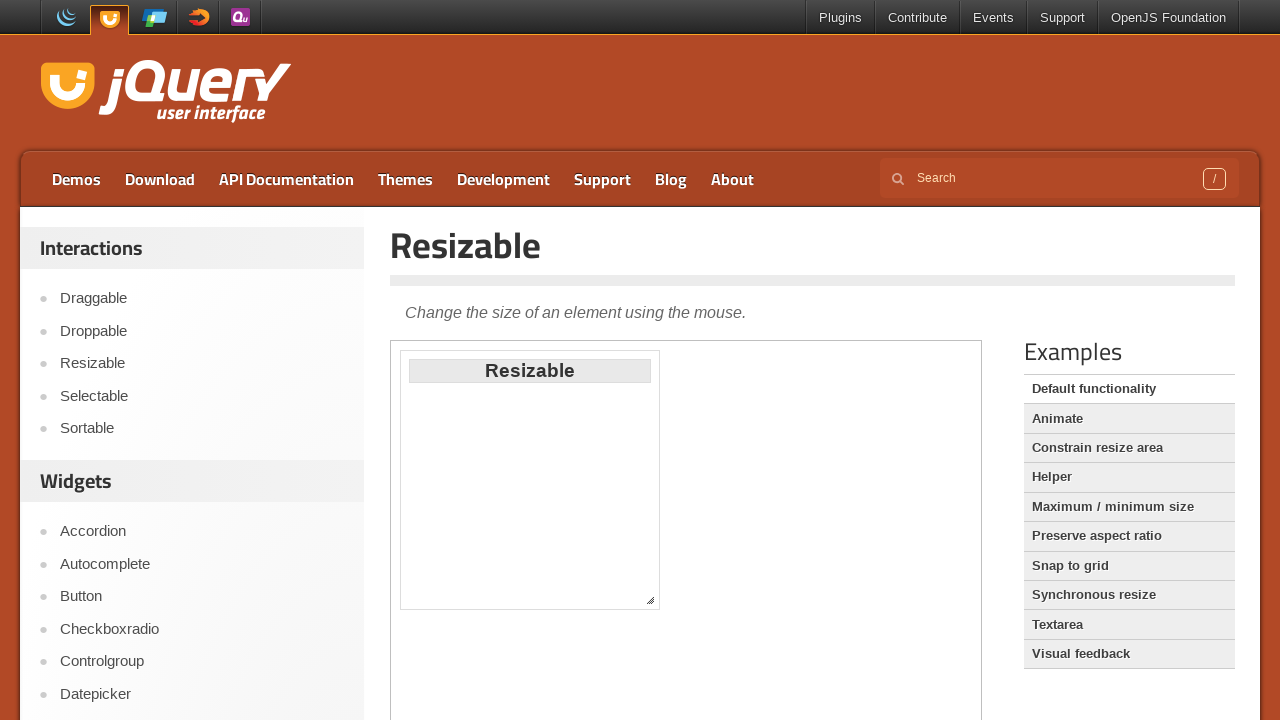

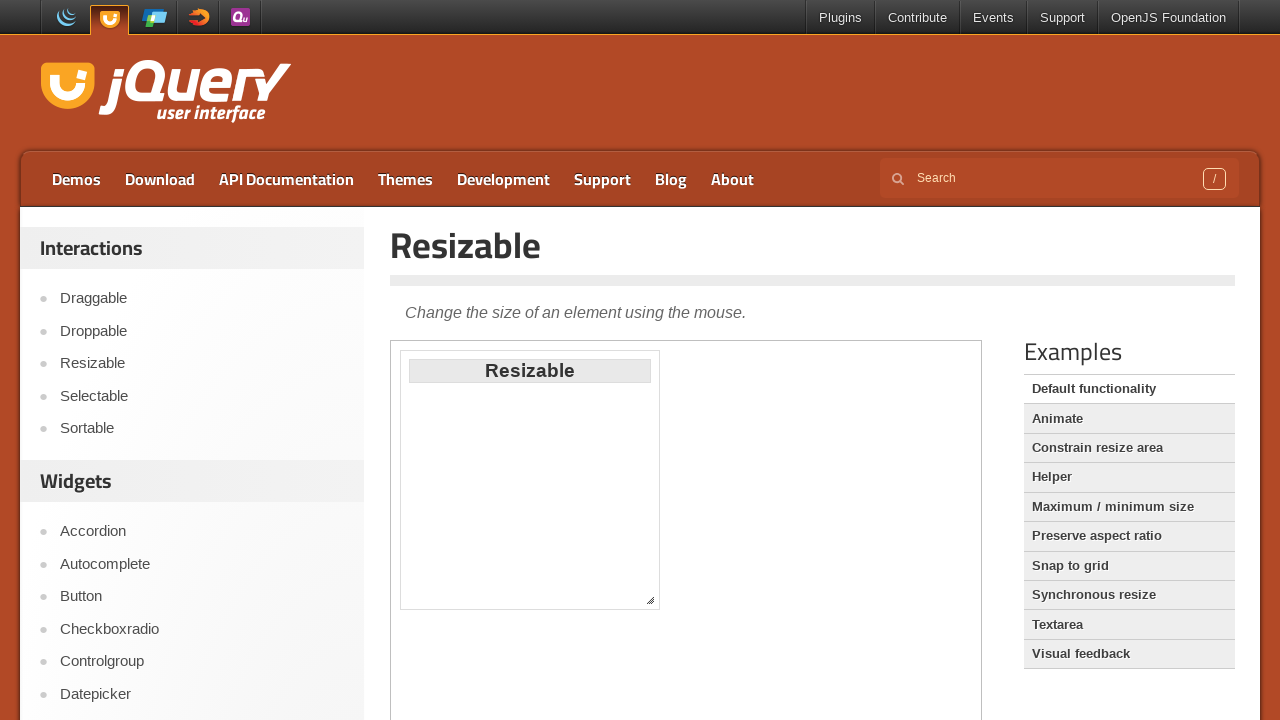